Waits for a price to drop to $100, clicks book button, solves a mathematical captcha, and submits the form

Starting URL: http://suninjuly.github.io/explicit_wait2.html

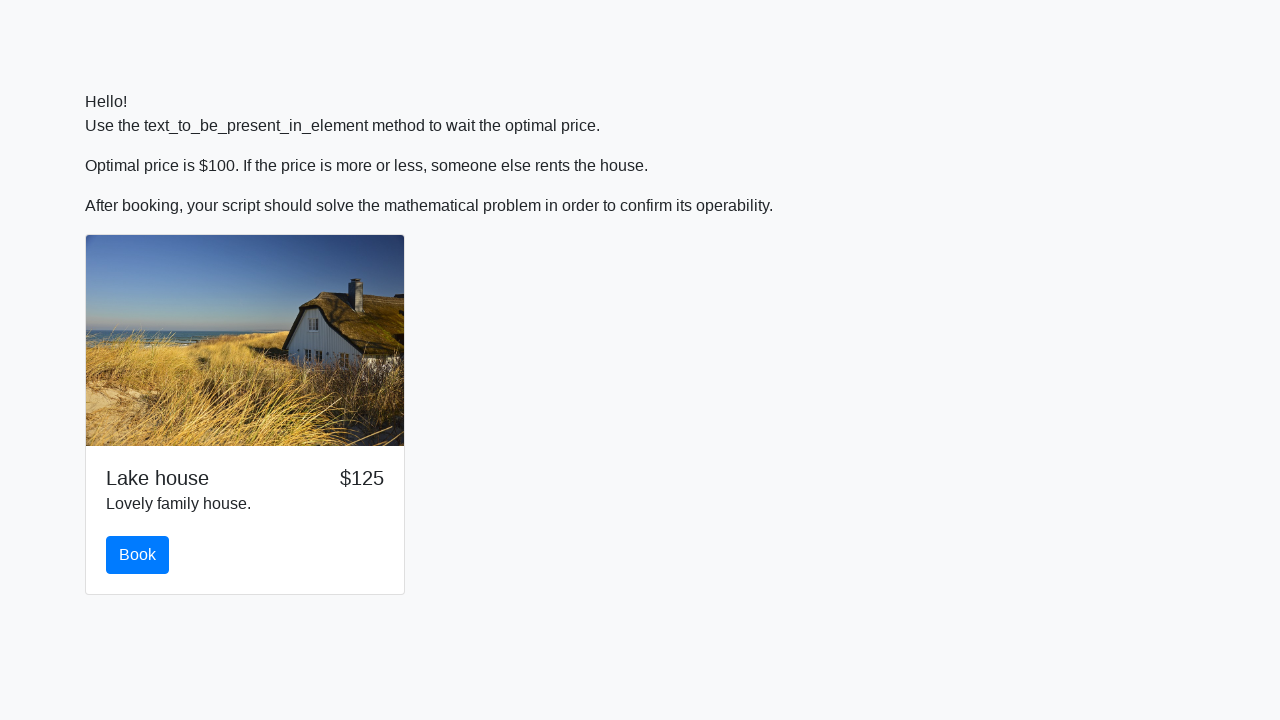

Waited for price to drop to $100
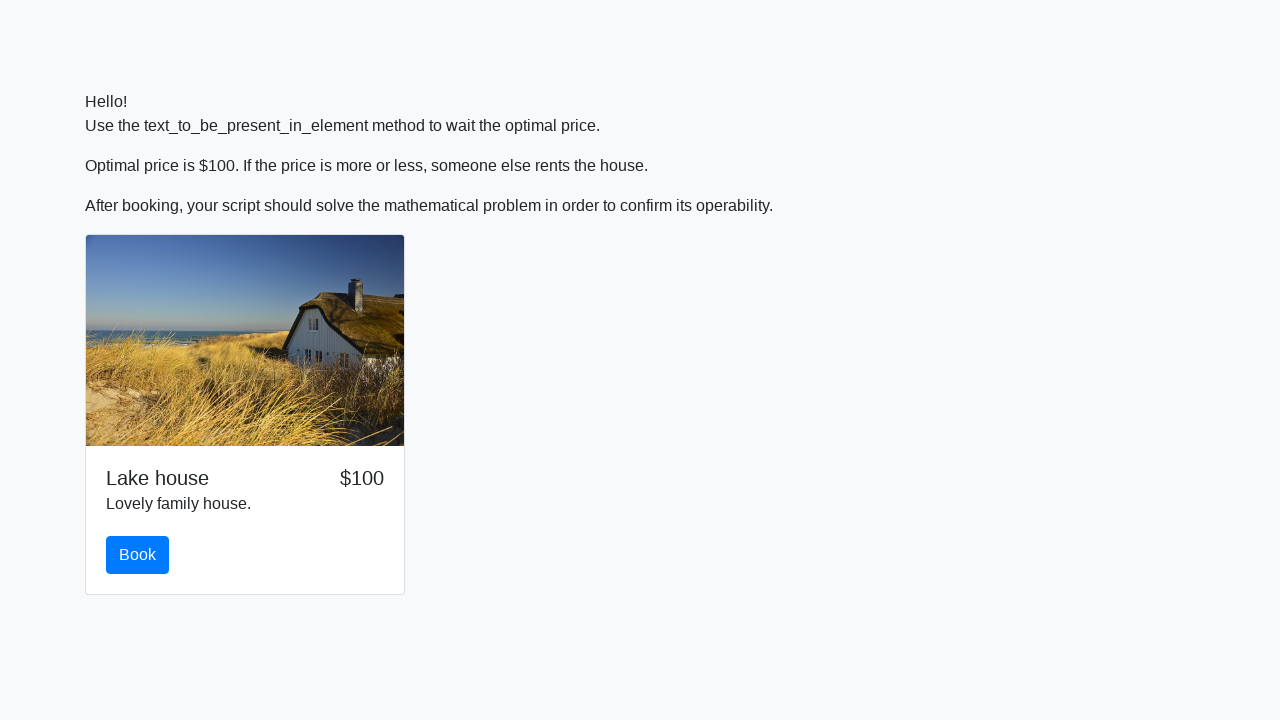

Clicked the book button at (138, 555) on #book
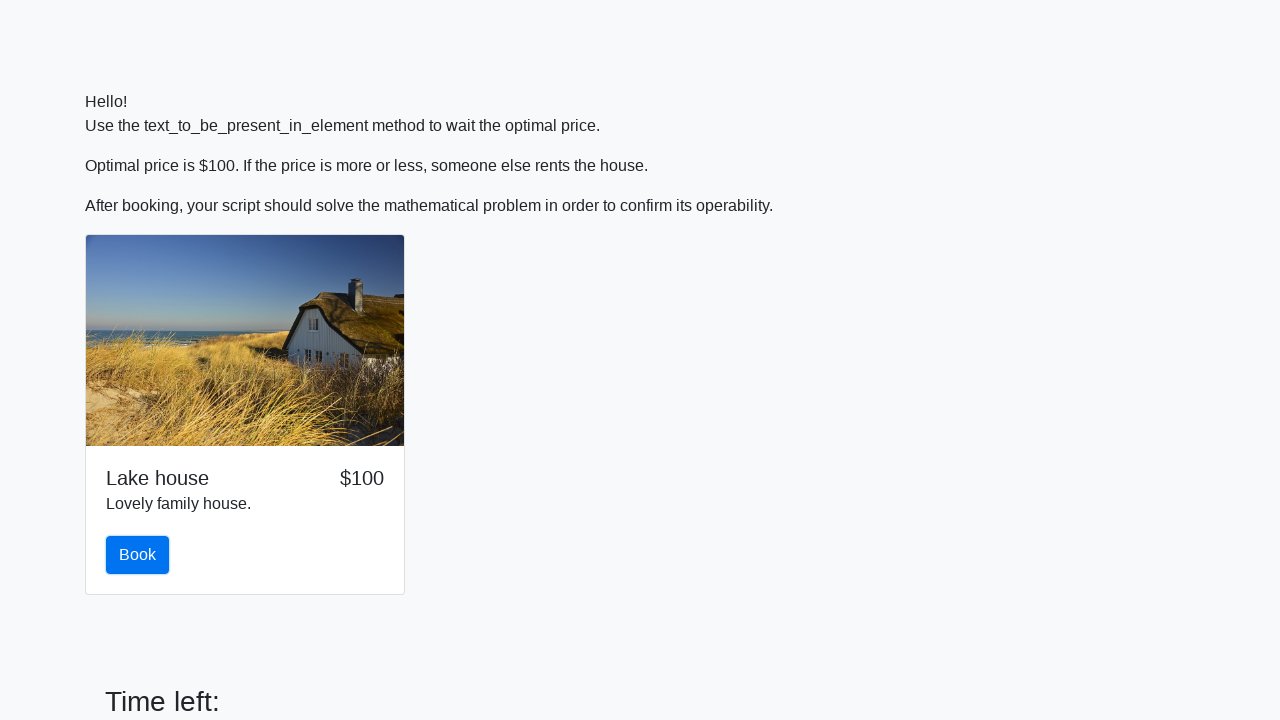

Retrieved the number from input_value field
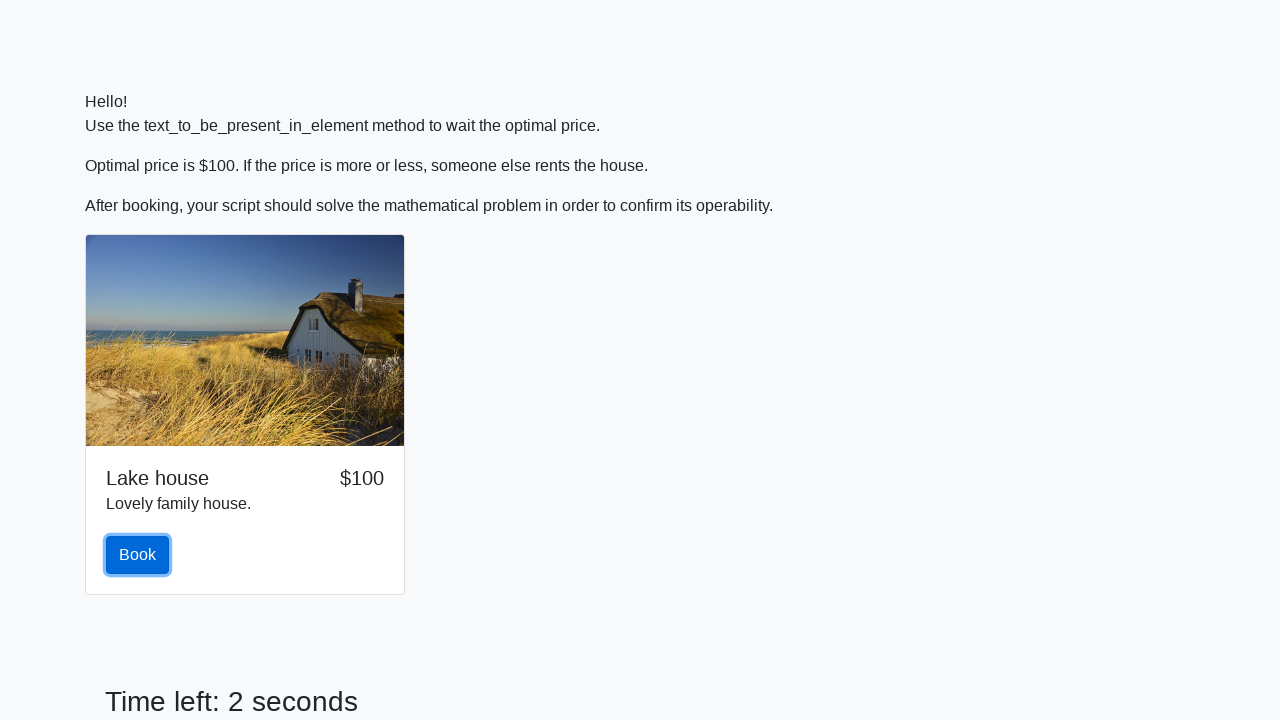

Calculated mathematical captcha solution: log(abs(12*sin(num)))
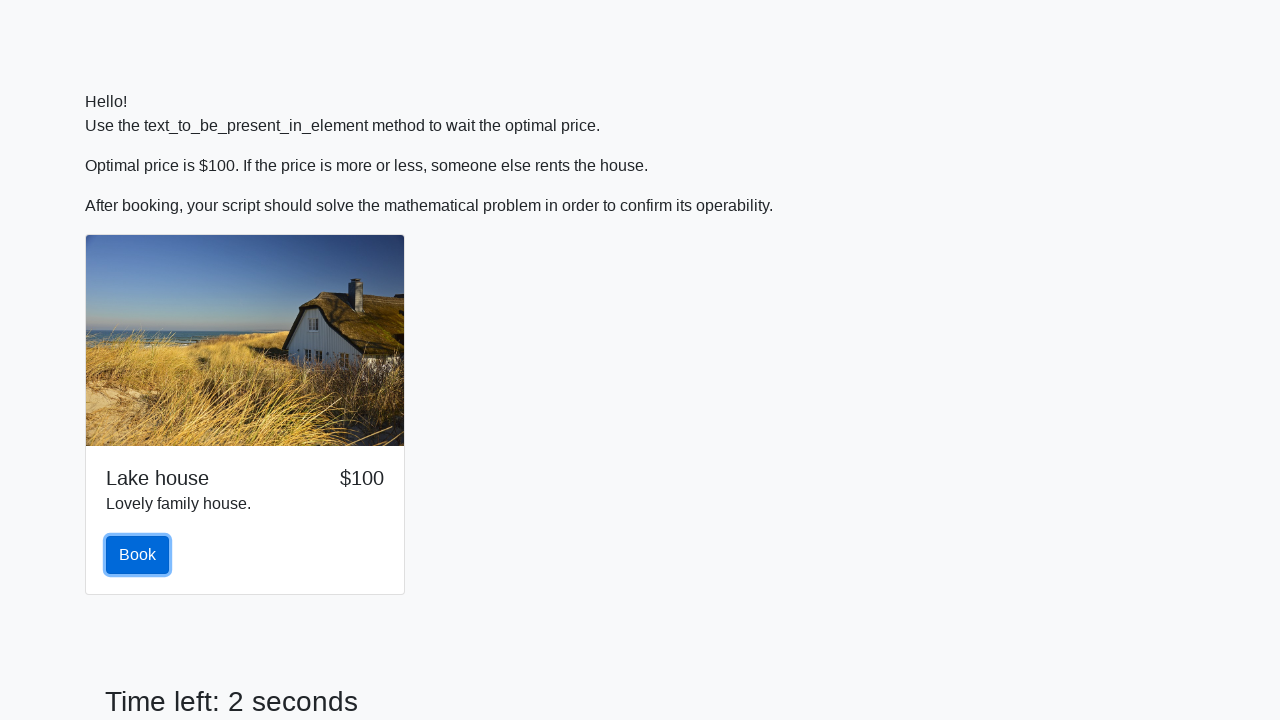

Filled in the captcha answer field on #answer
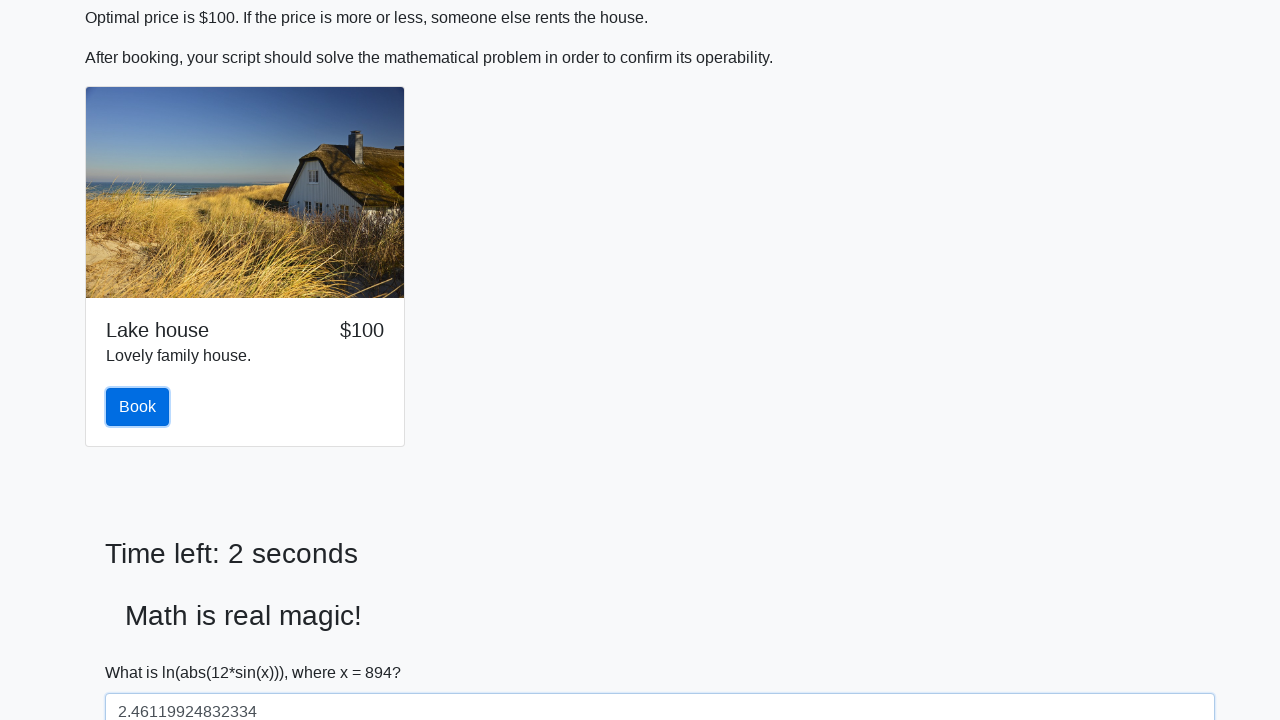

Submitted the form at (143, 651) on button[type="submit"]
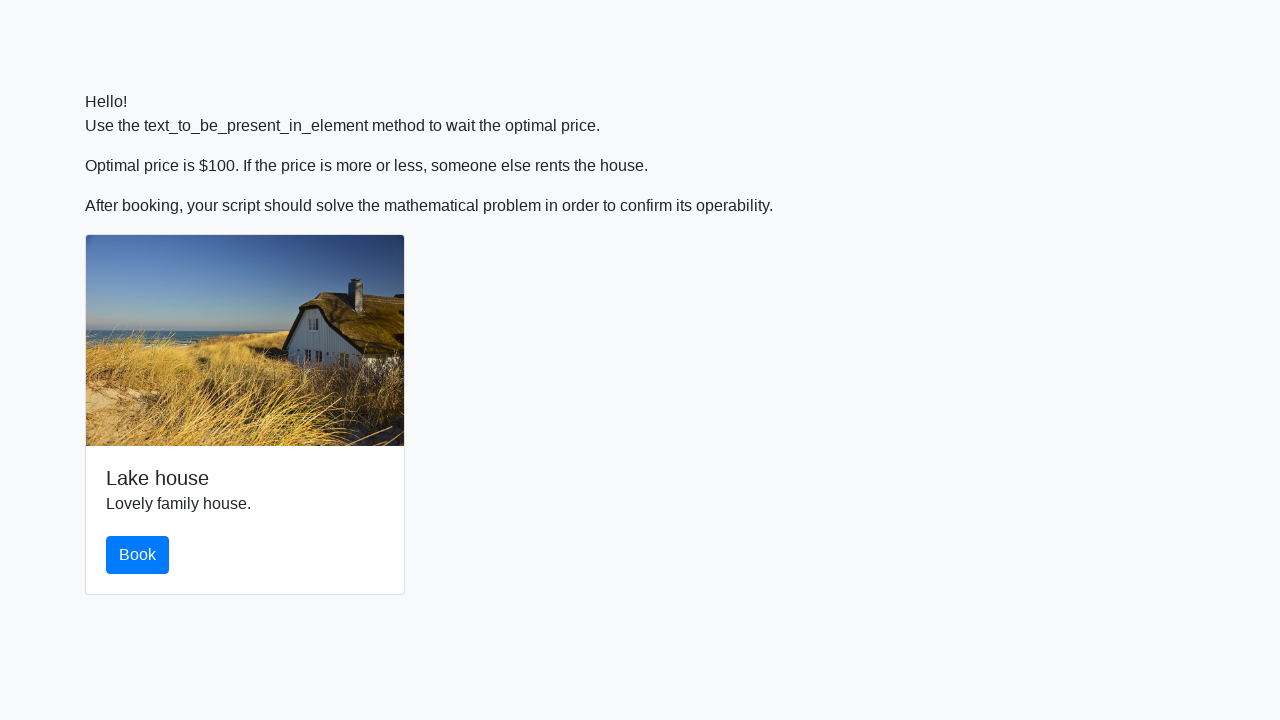

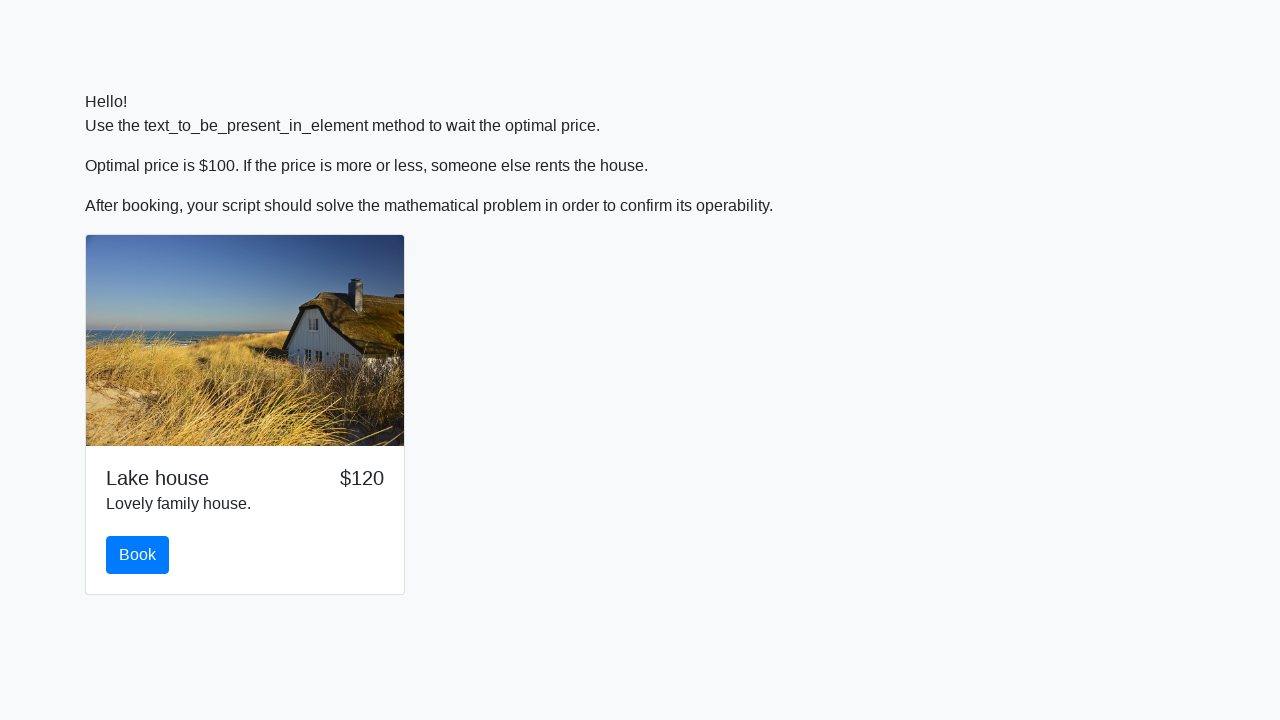